Navigates to Flipkart homepage and verifies the page loads successfully.

Starting URL: https://www.flipkart.com/

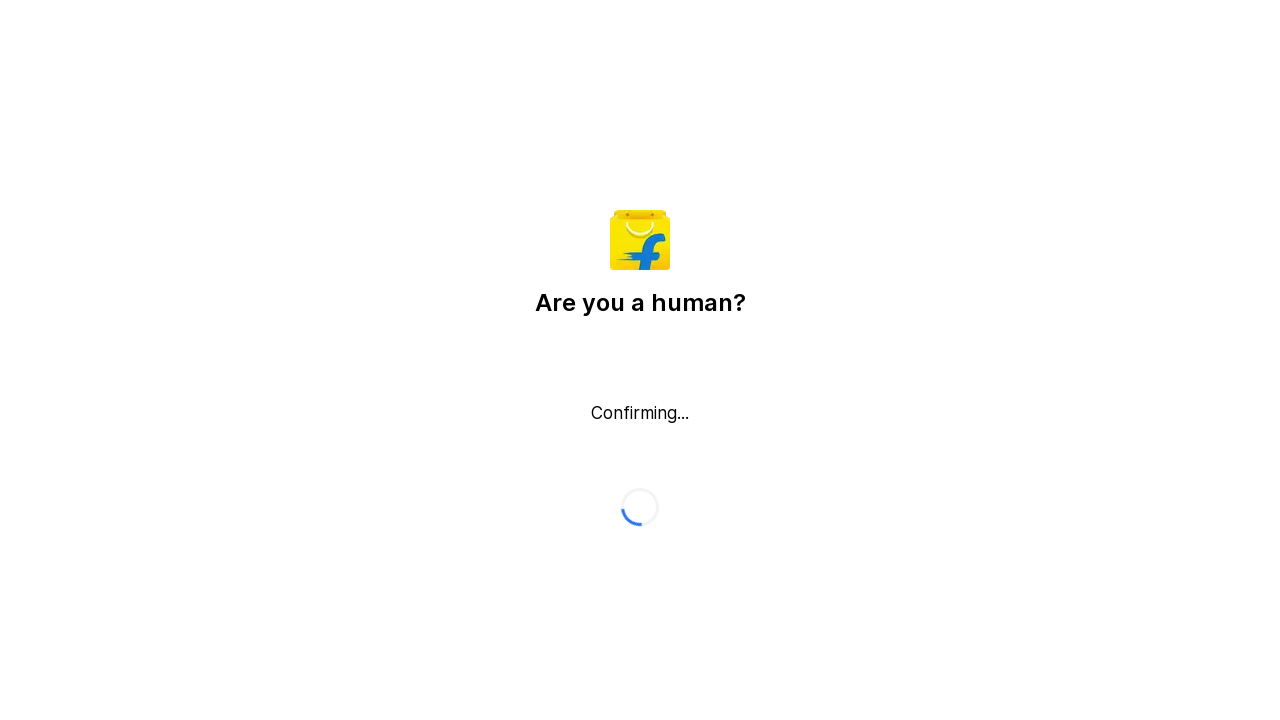

Waited for page to reach domcontentloaded state
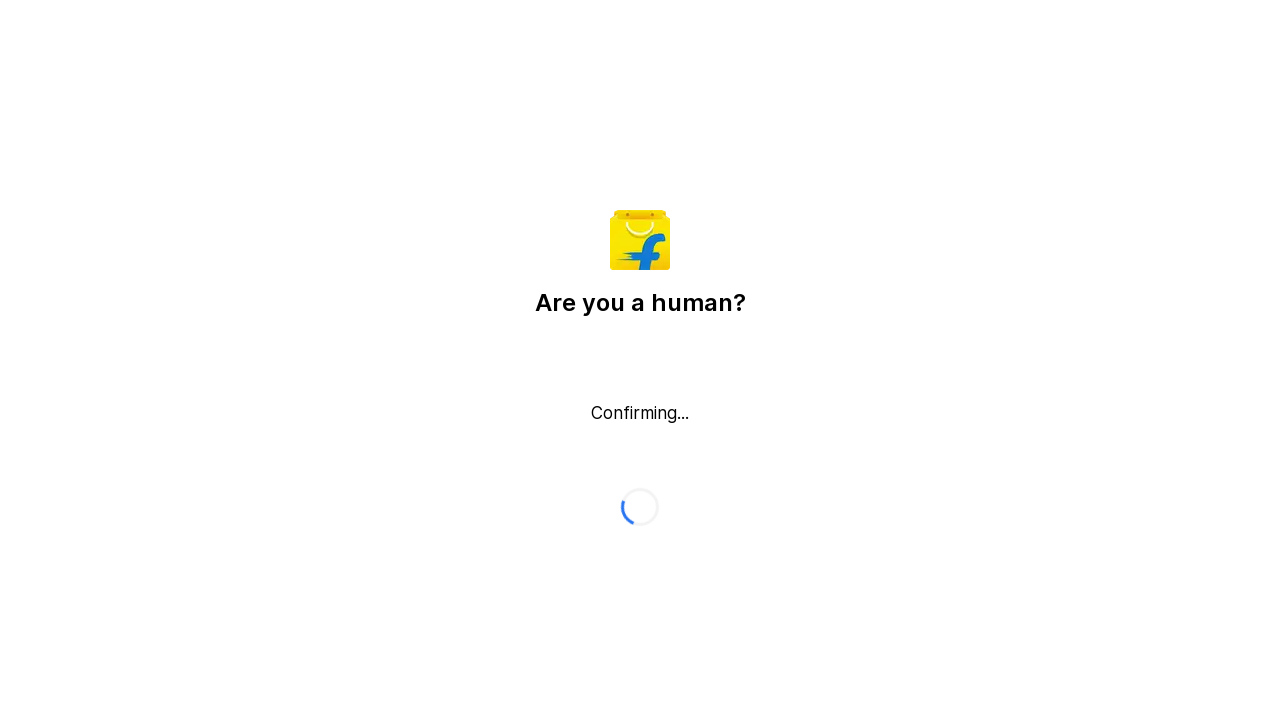

Retrieved page title: Flipkart reCAPTCHA
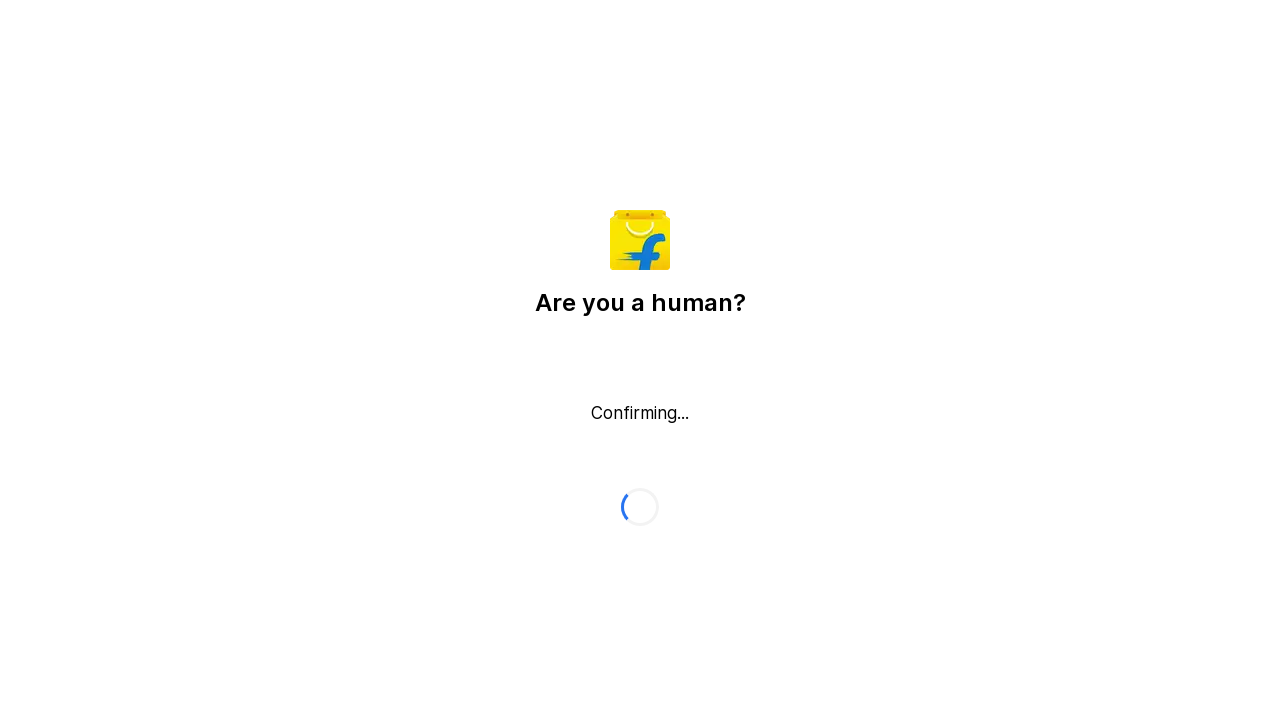

Printed page title to console
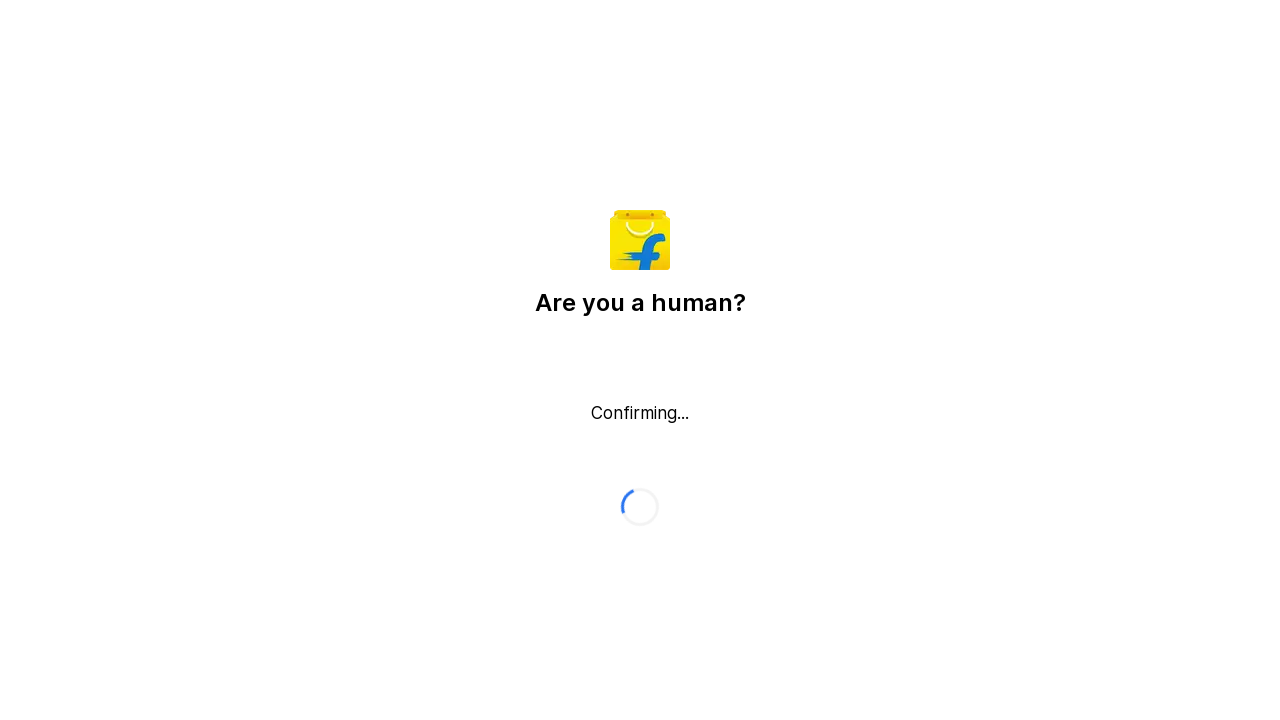

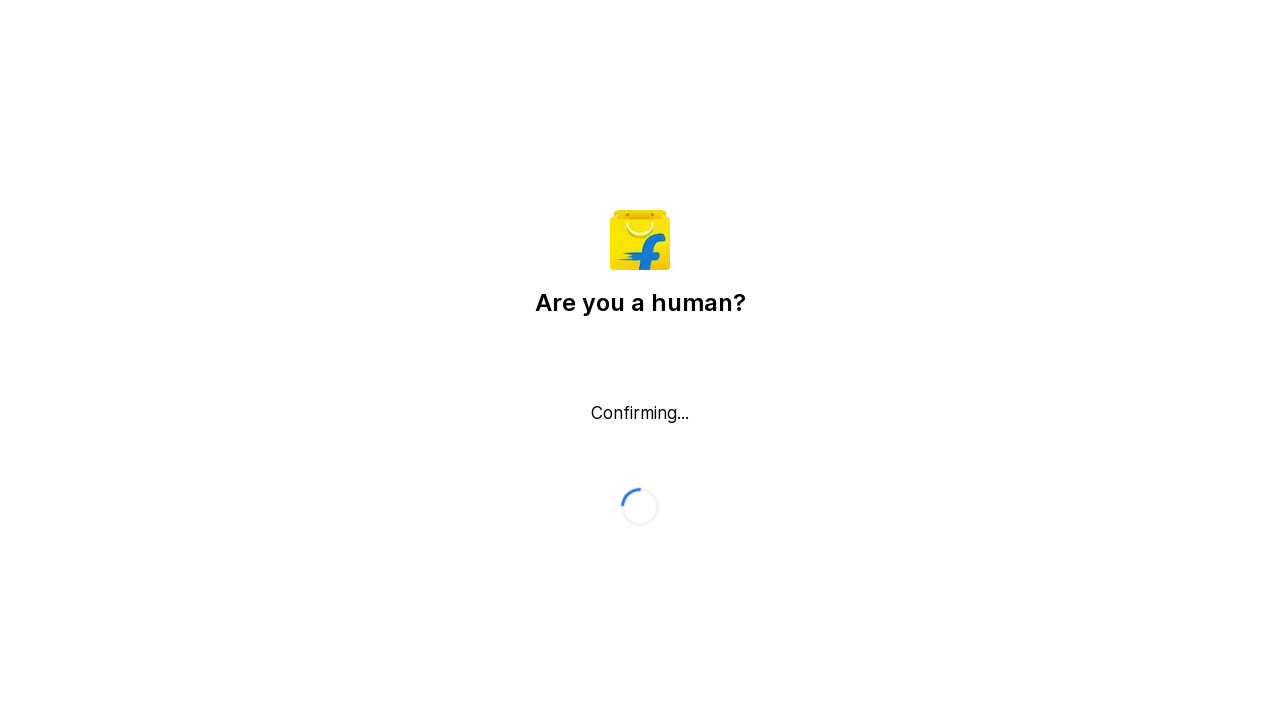